Tests mouse hover functionality by scrolling to an element, hovering over it to reveal a dropdown menu, performing a right-click on the "Top" link, and then clicking on the "Reload" option.

Starting URL: https://rahulshettyacademy.com/AutomationPractice/

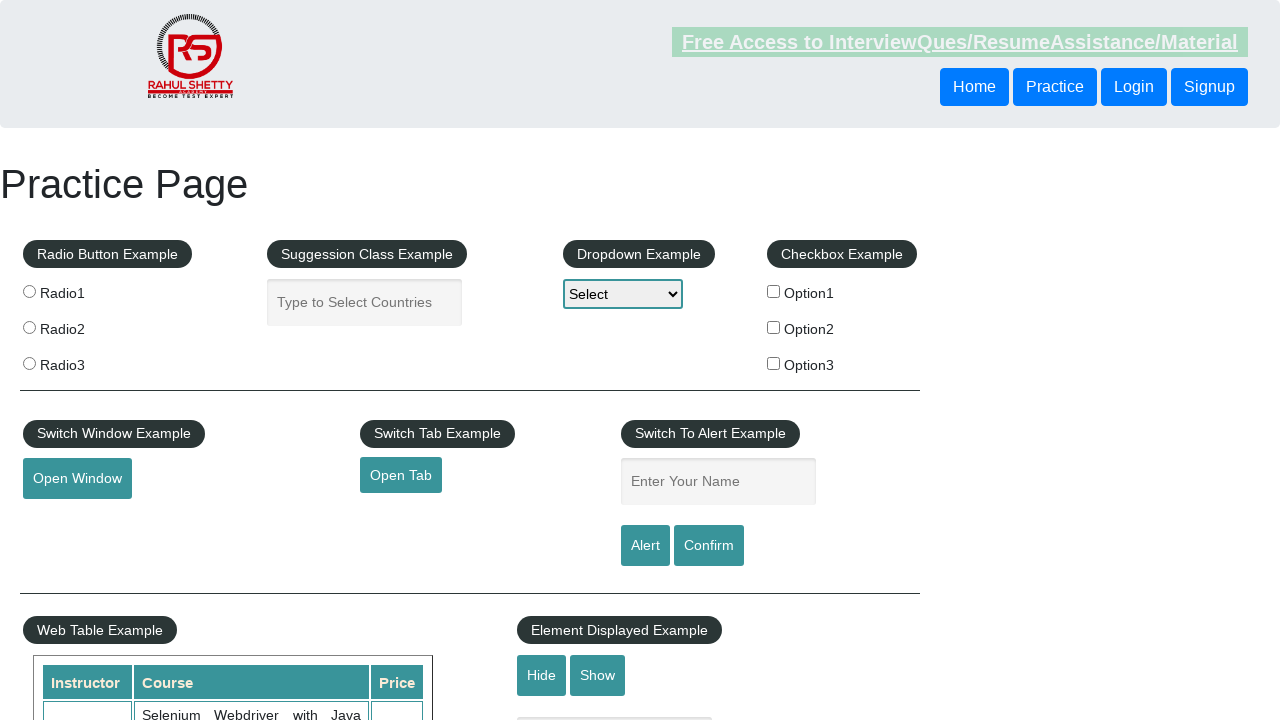

Navigated to https://rahulshettyacademy.com/AutomationPractice/
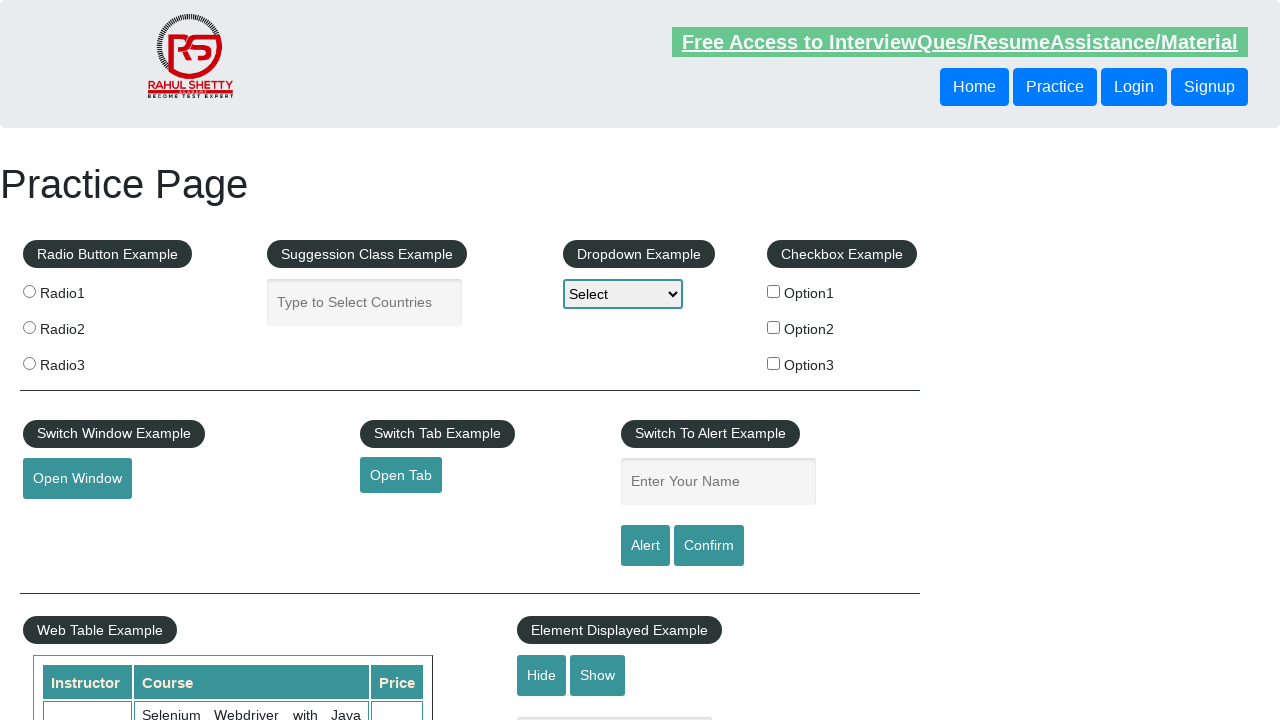

Scrolled to mouse hover element
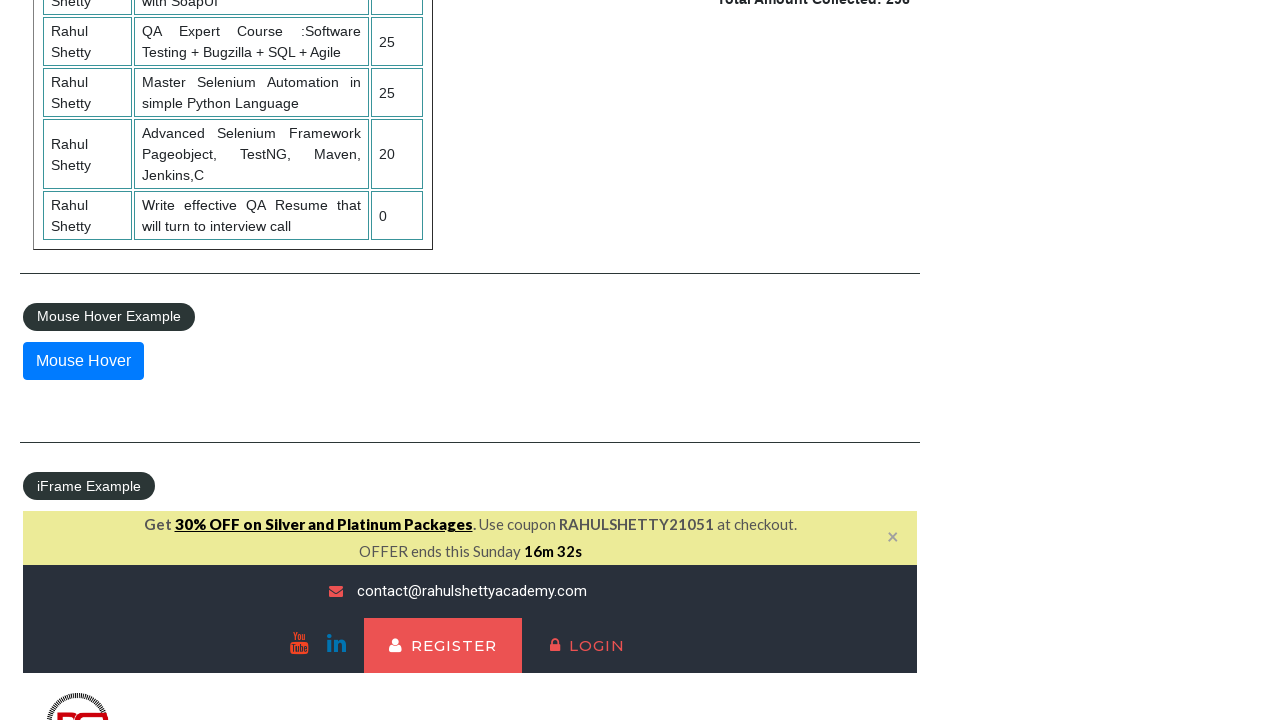

Hovered over mouse hover element to reveal dropdown menu at (83, 361) on #mousehover
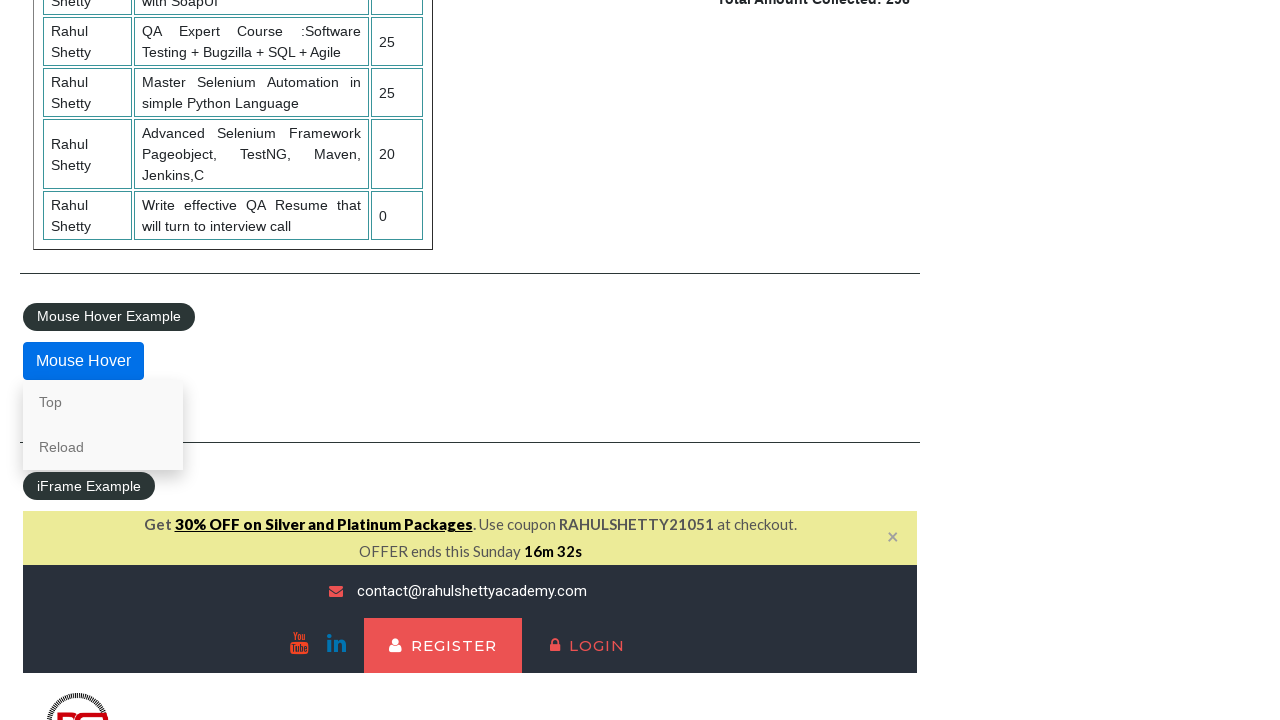

Right-clicked on the 'Top' link at (103, 402) on internal:role=link[name="Top"s]
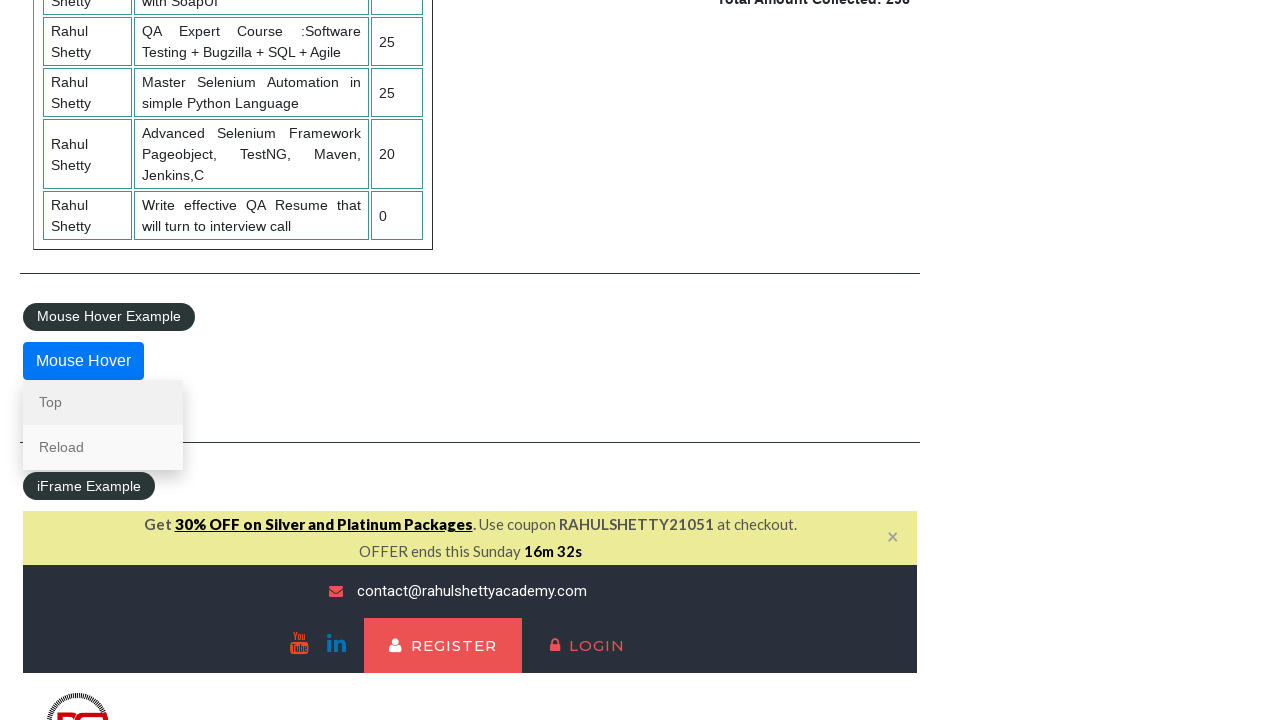

Hovered over mouse hover element again to access the menu at (83, 361) on #mousehover
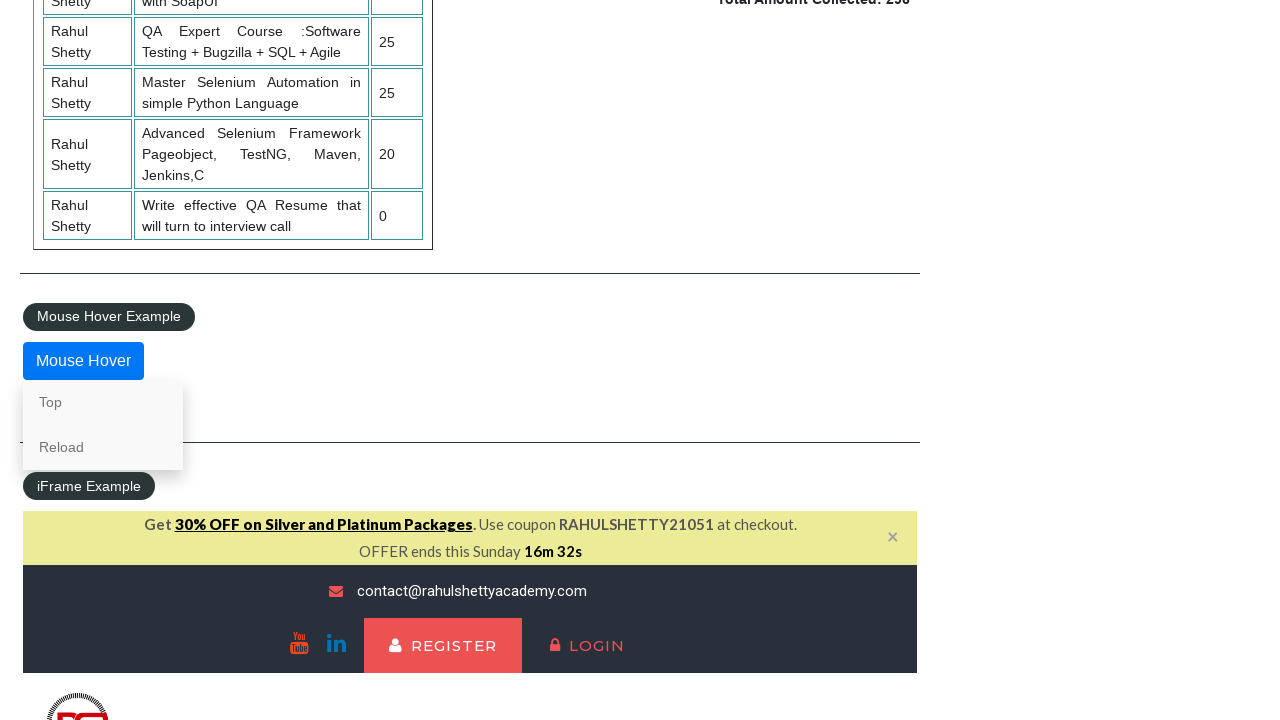

Clicked on the 'Reload' link at (103, 447) on internal:role=link[name="Reload"i]
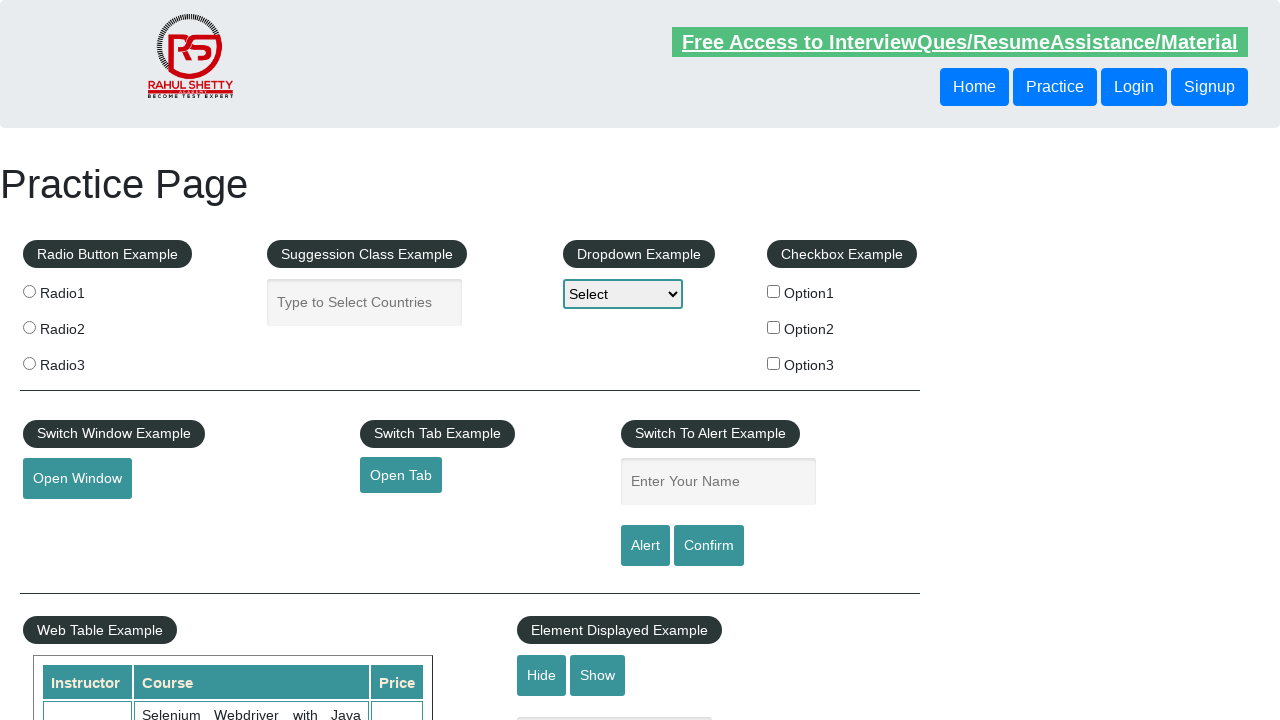

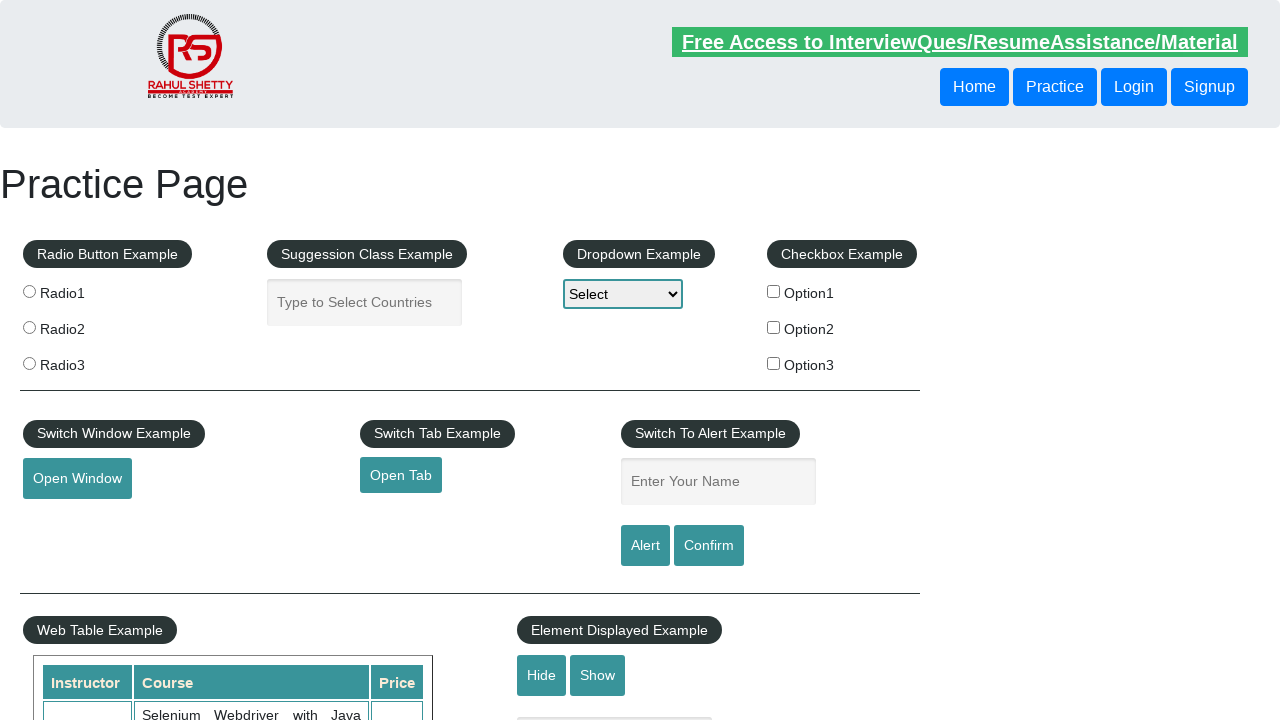